Navigates to the sleepyti.me sleep calculator website and maximizes the browser window to verify the site loads correctly.

Starting URL: http://sleepyti.me/

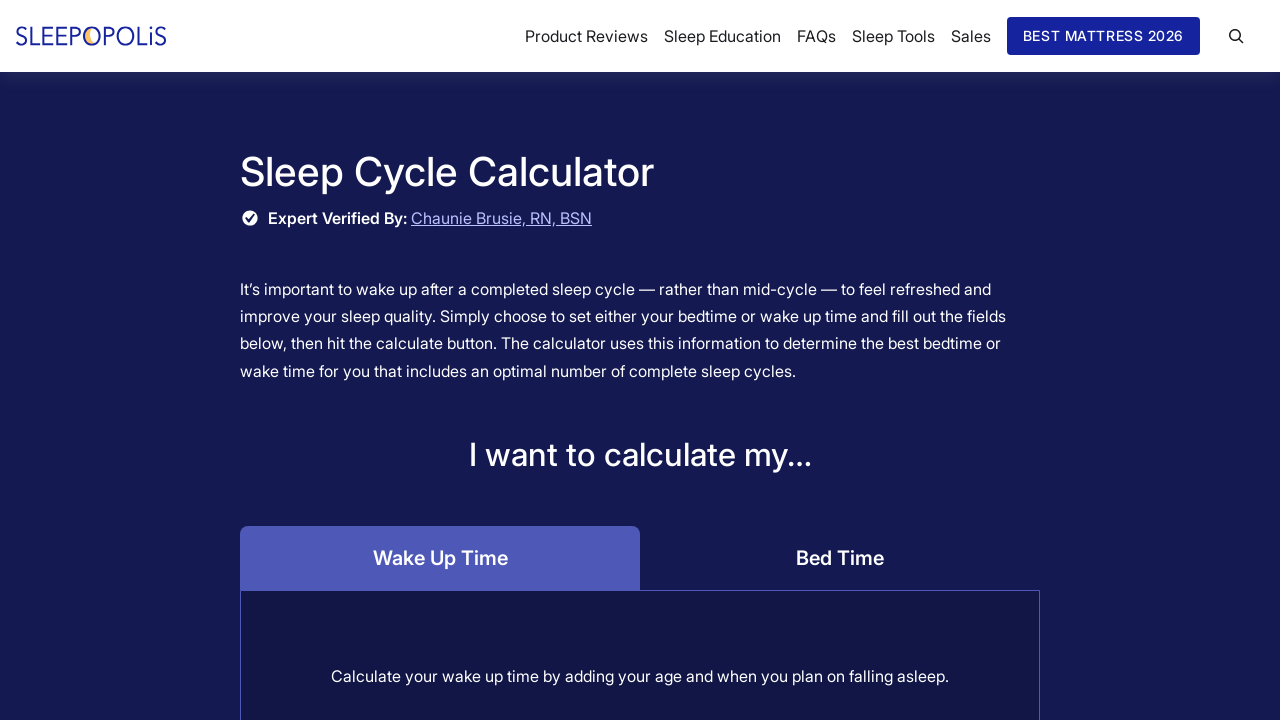

Set browser viewport to 1920x1080
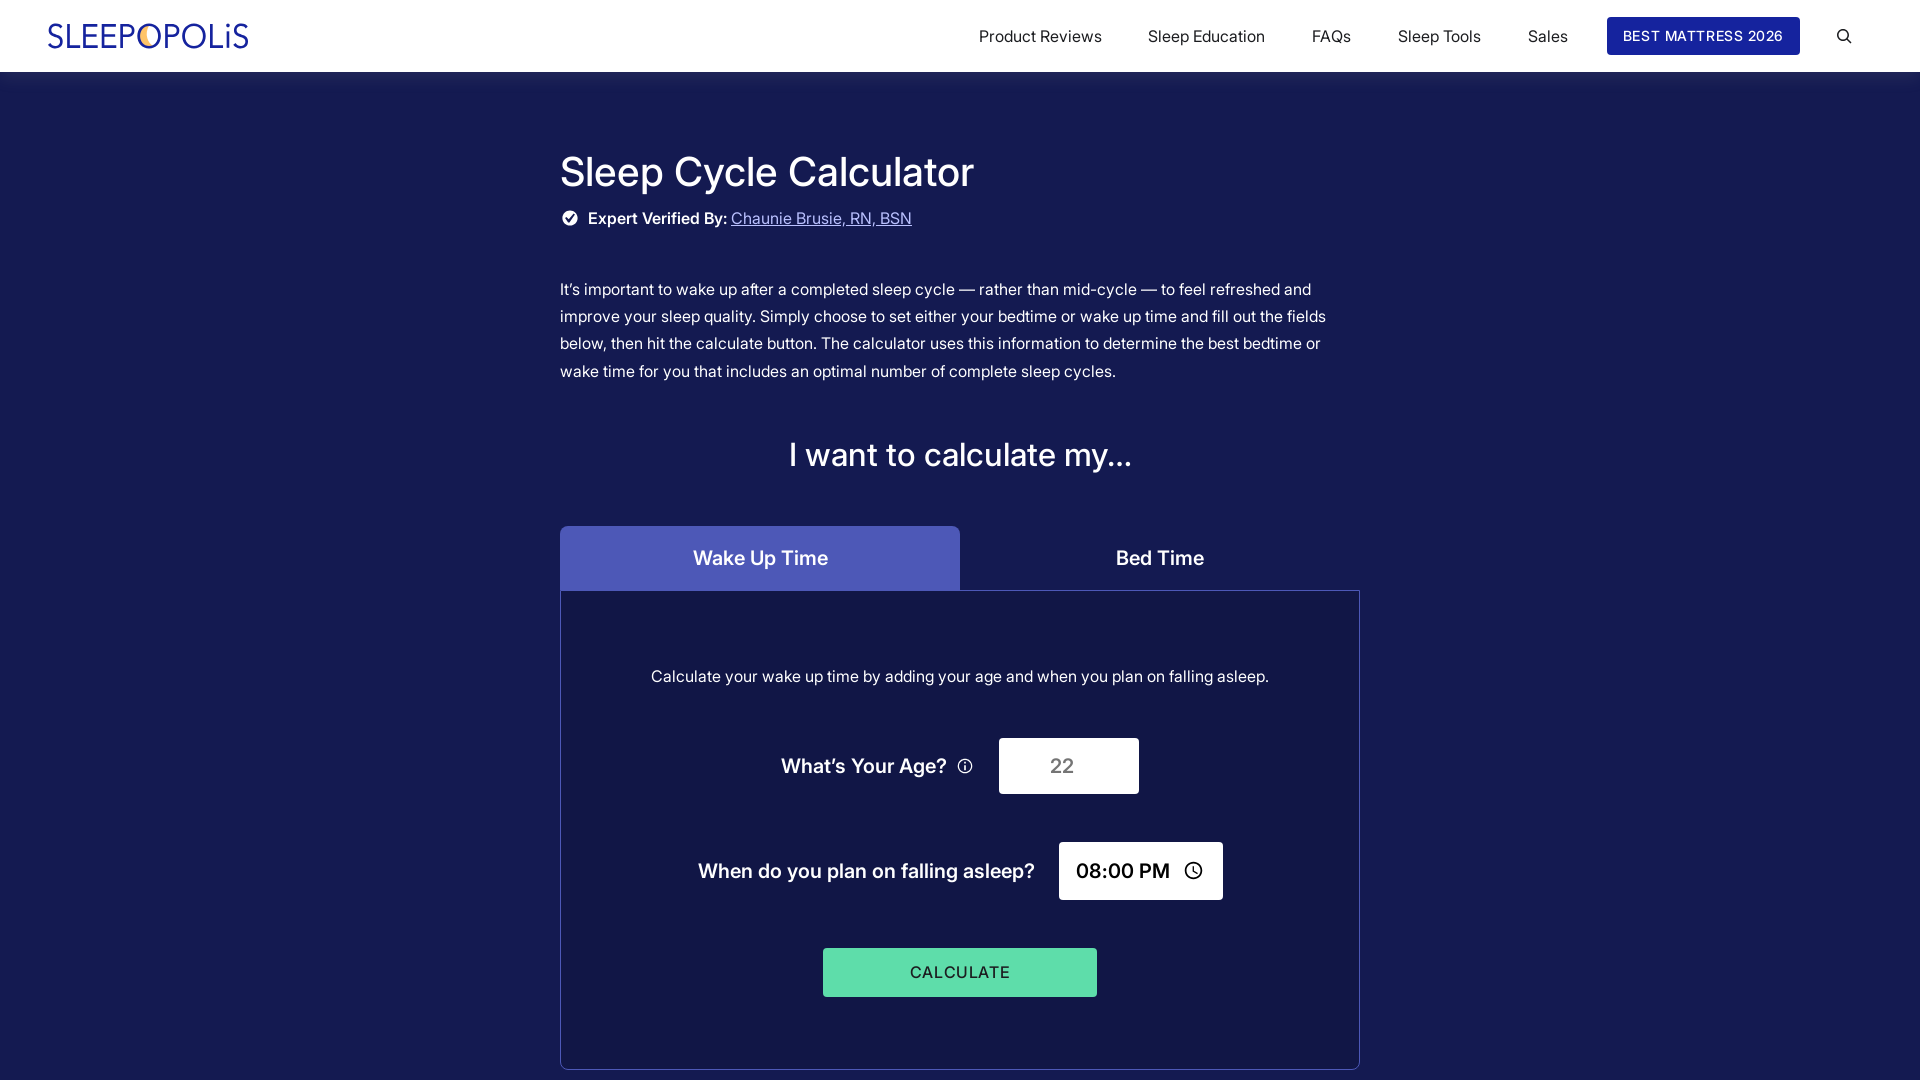

Page fully loaded (domcontentloaded state)
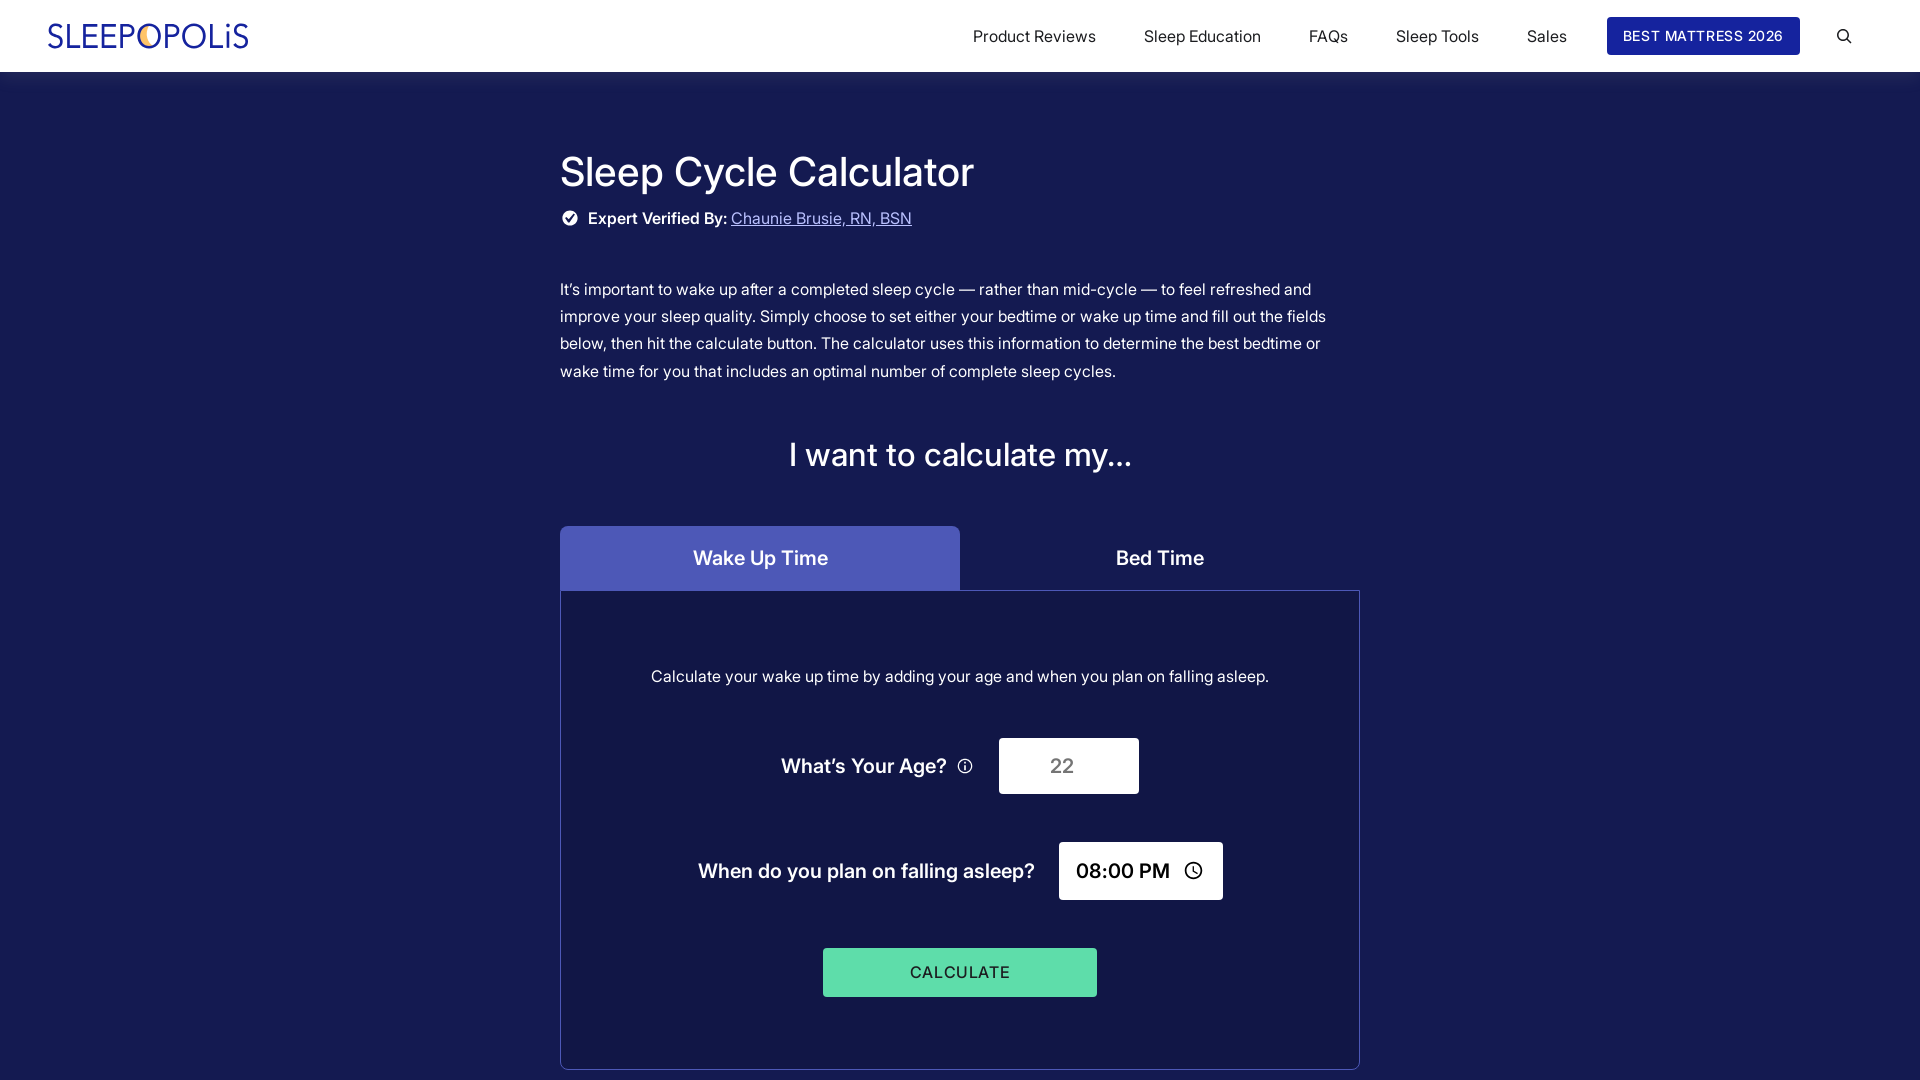

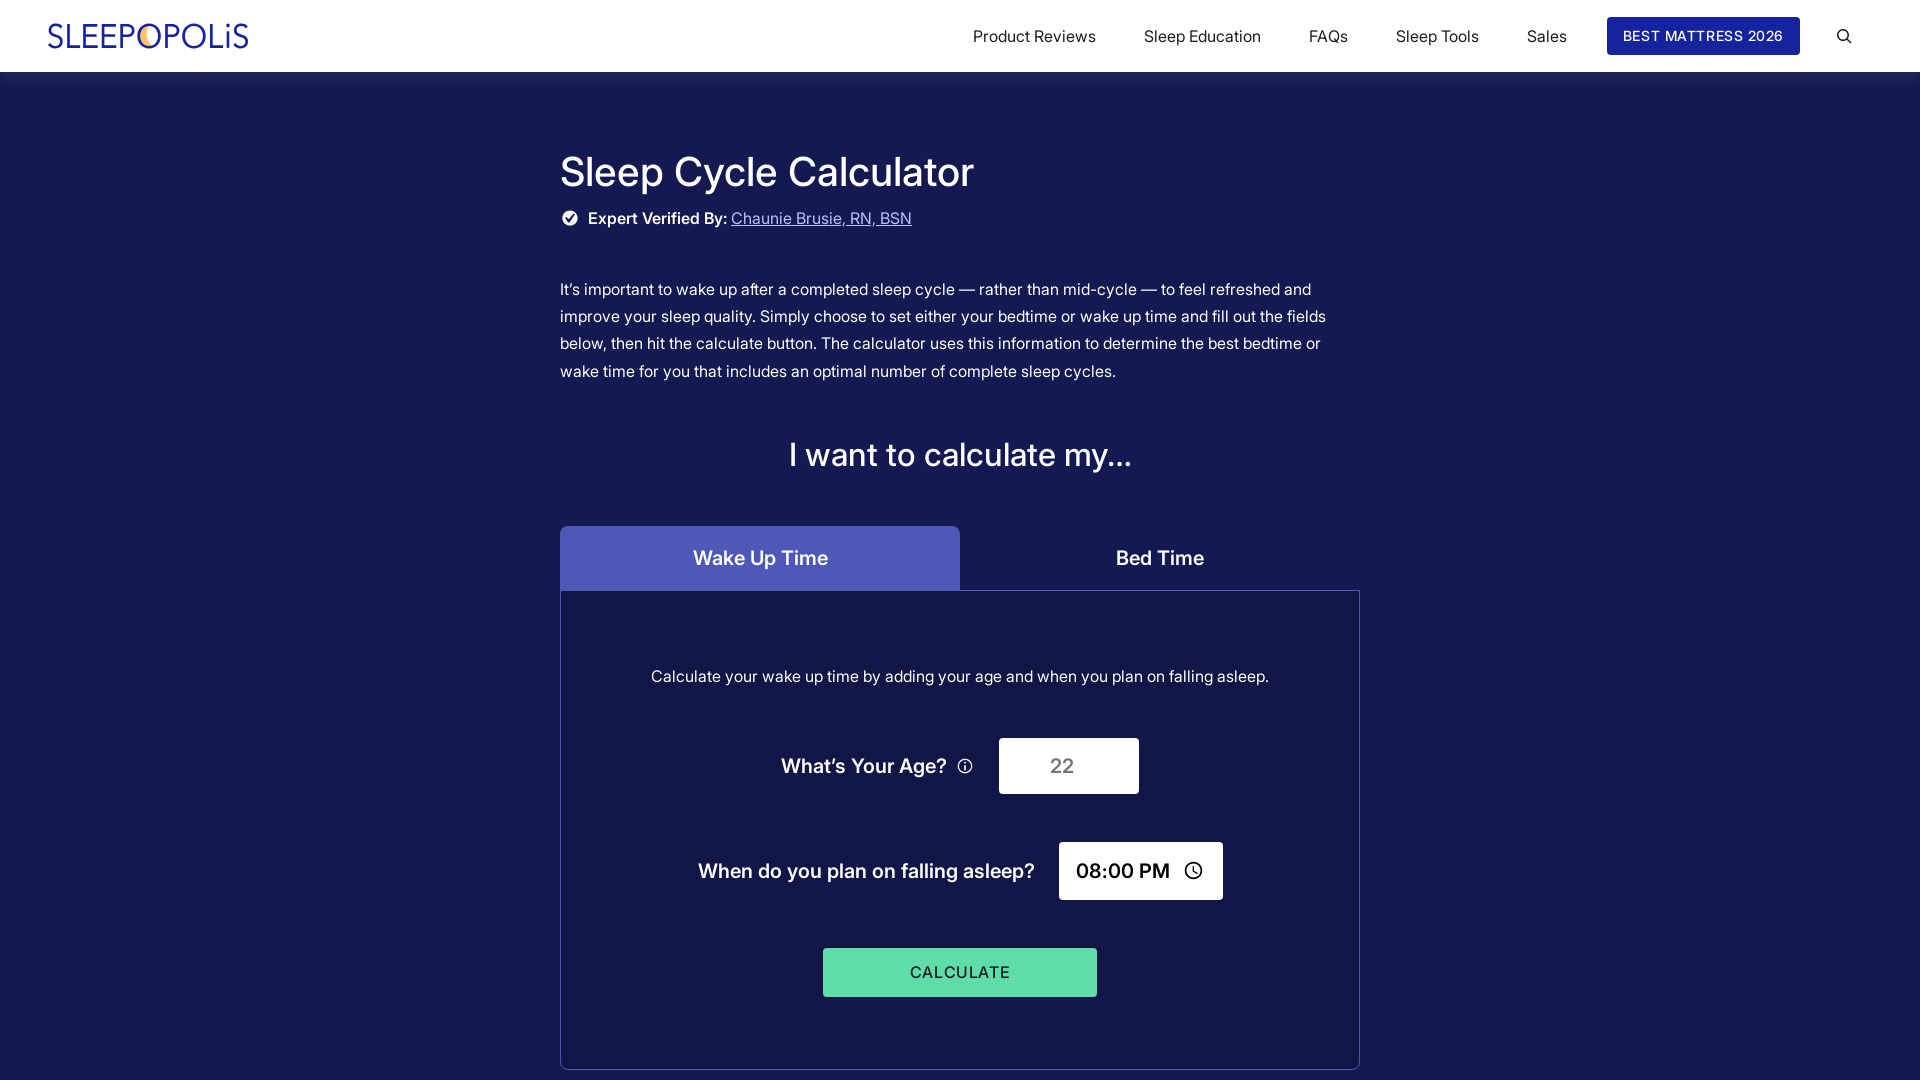